Tests child tab handling by clicking a document link and capturing content from the newly opened tab

Starting URL: https://rahulshettyacademy.com/loginpagePractise/

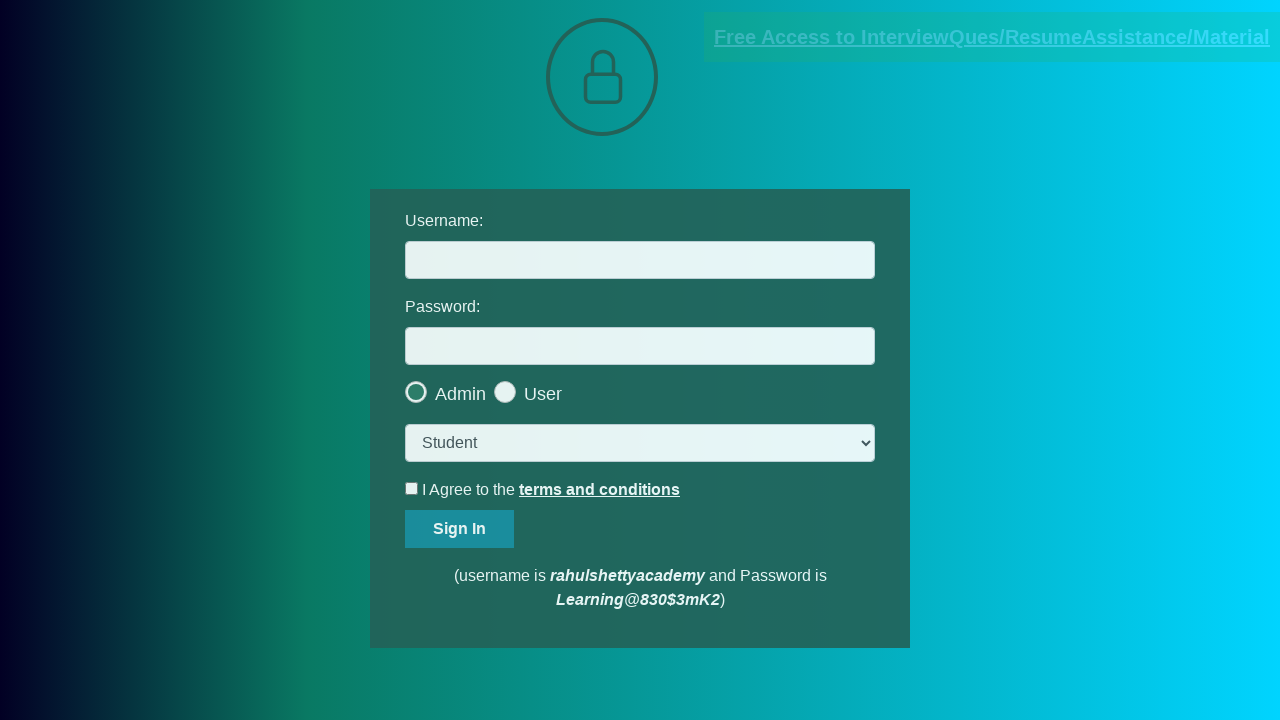

Located the documents link element
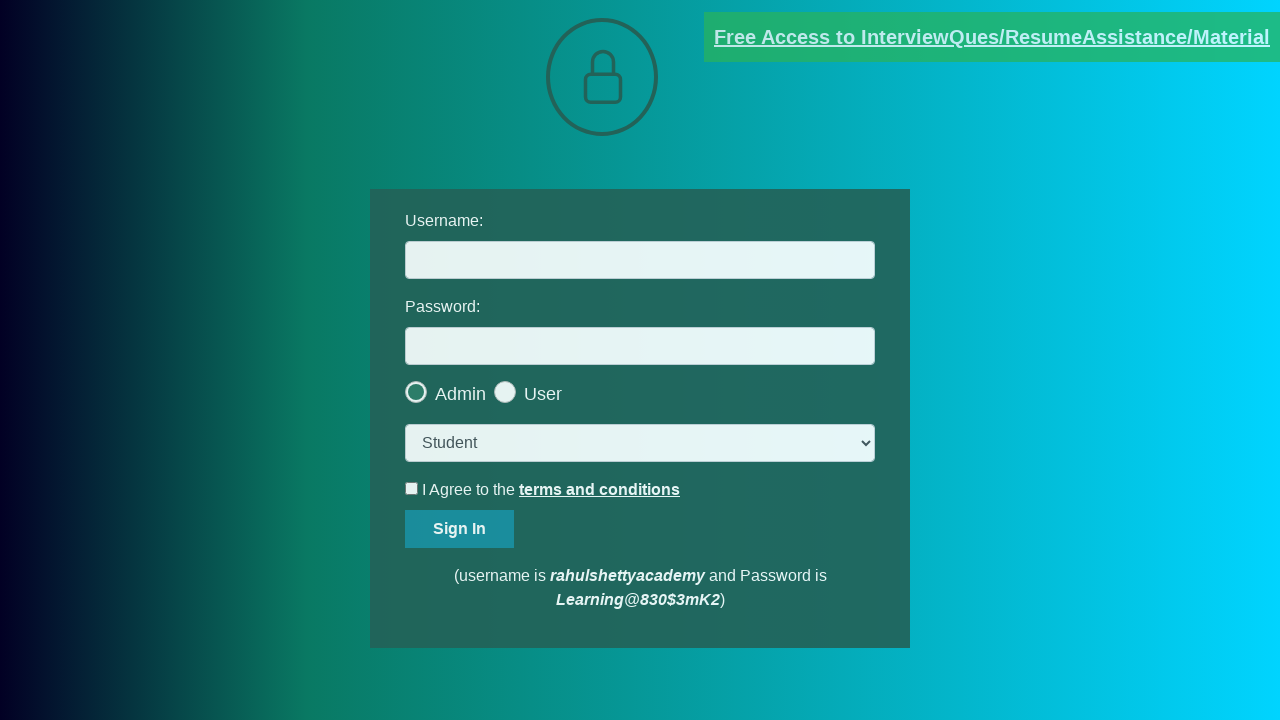

Clicked the documents link and intercepted new page at (992, 37) on [href*='documents-request']
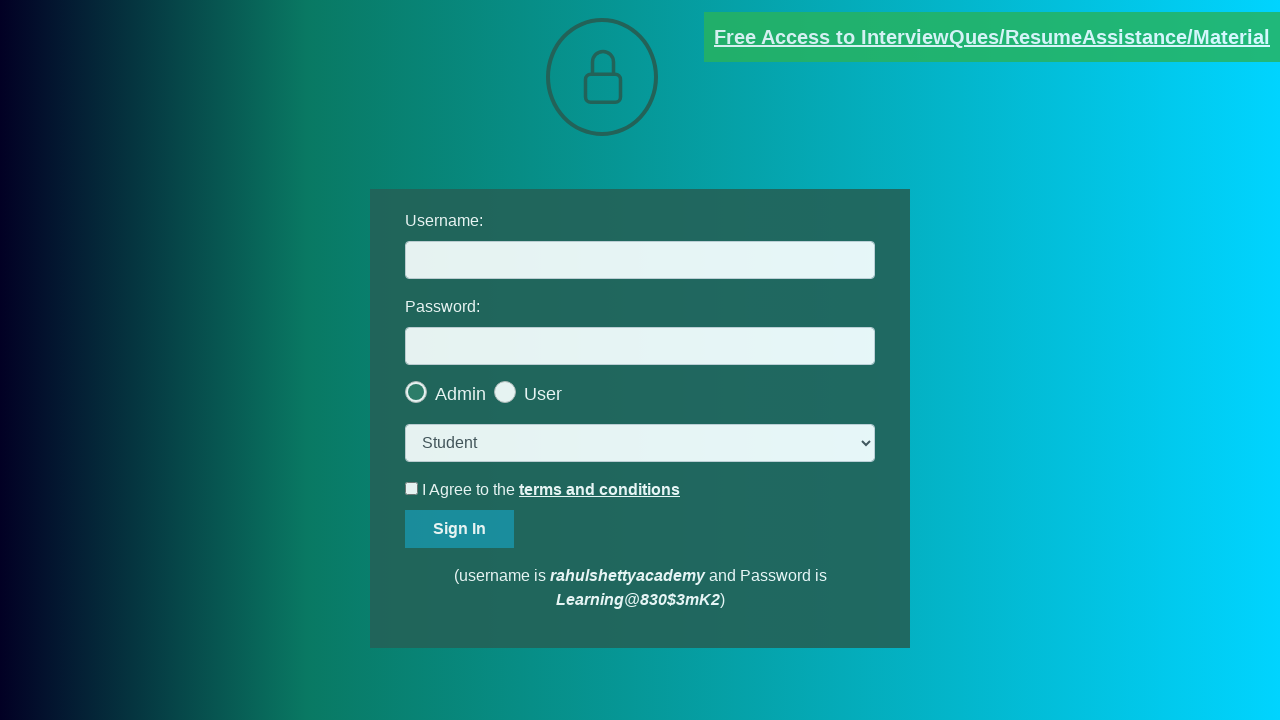

Retrieved the newly opened page object
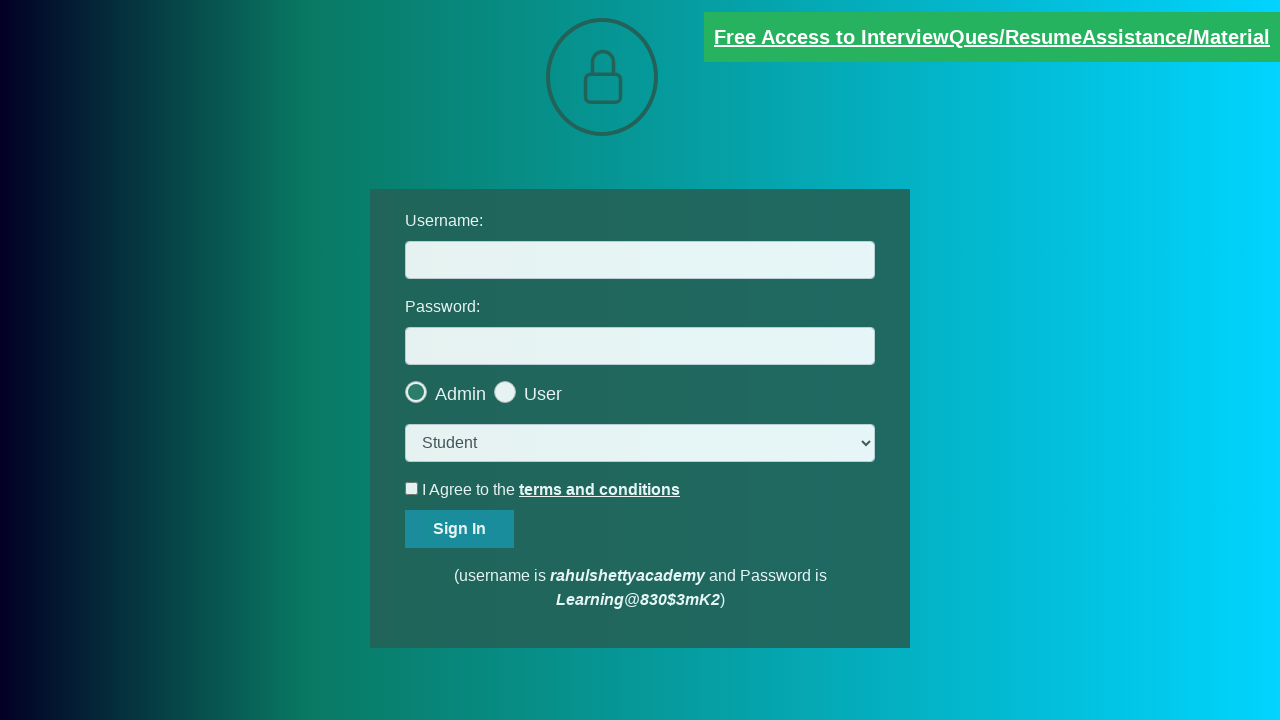

New page DOM content loaded
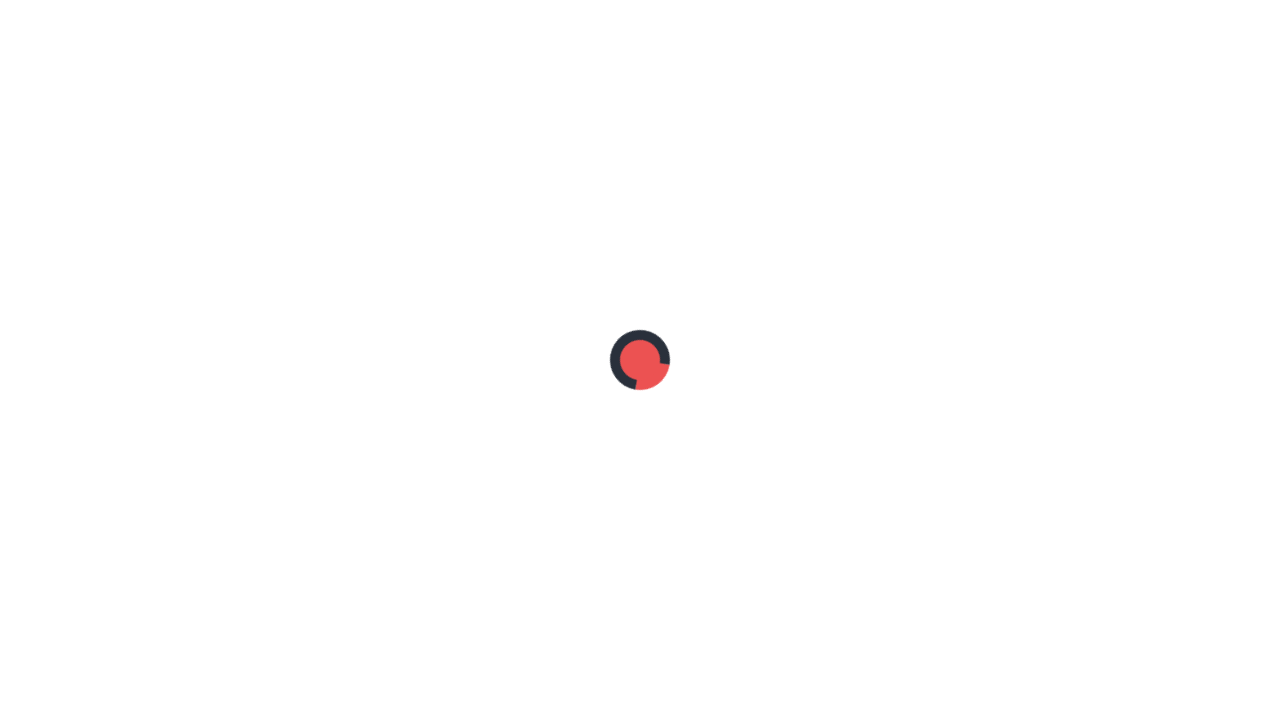

Retrieved text content from red element on new page
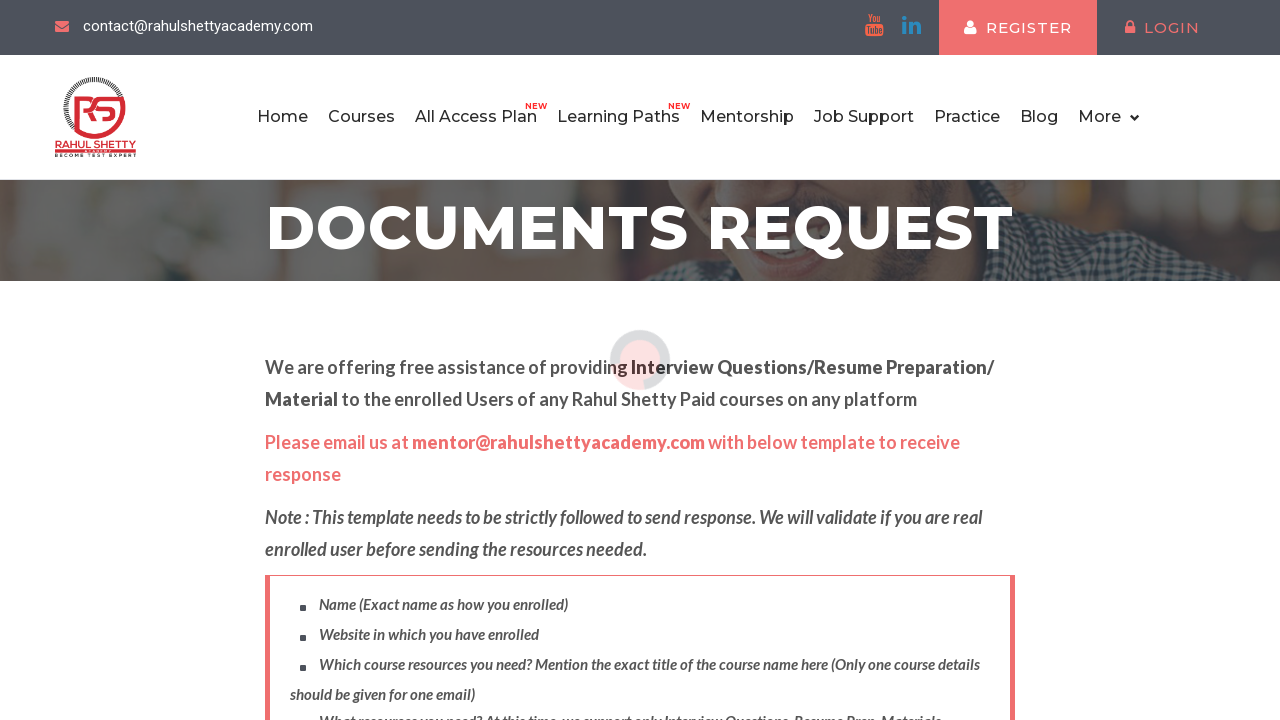

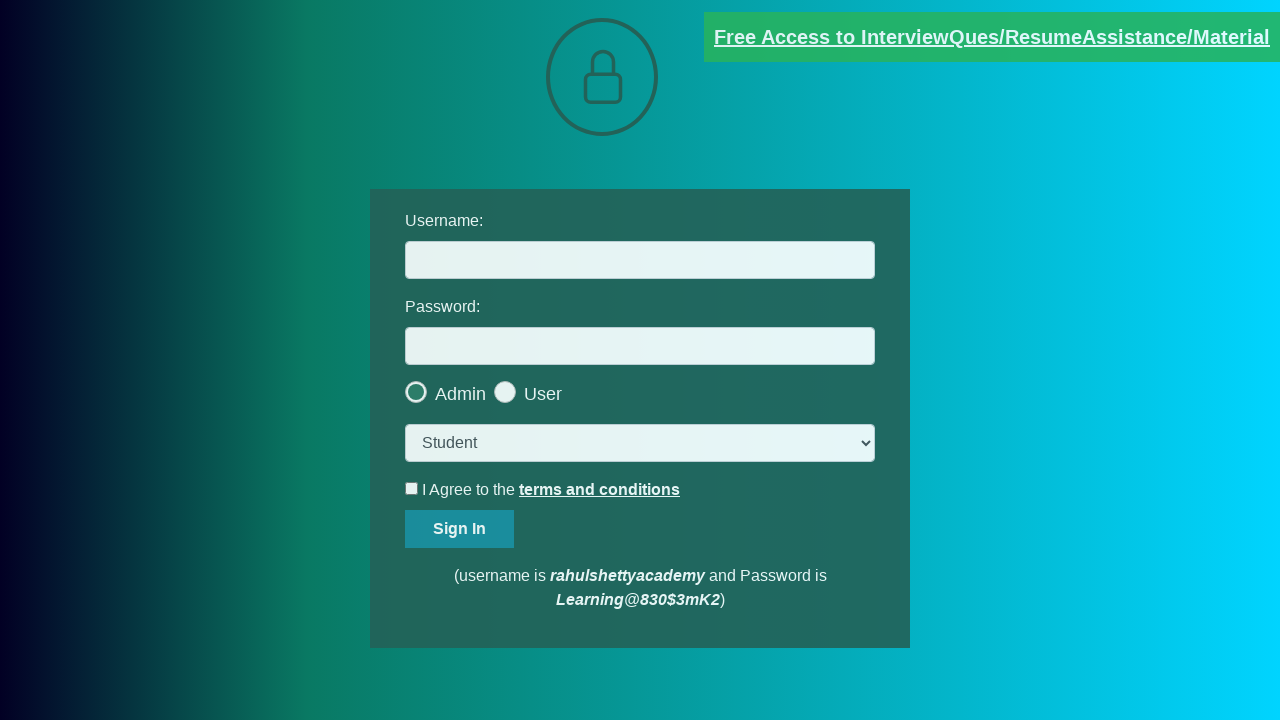